Tests alert handling functionality by triggering alerts and accepting/dismissing them

Starting URL: https://www.letskodeit.com/practice

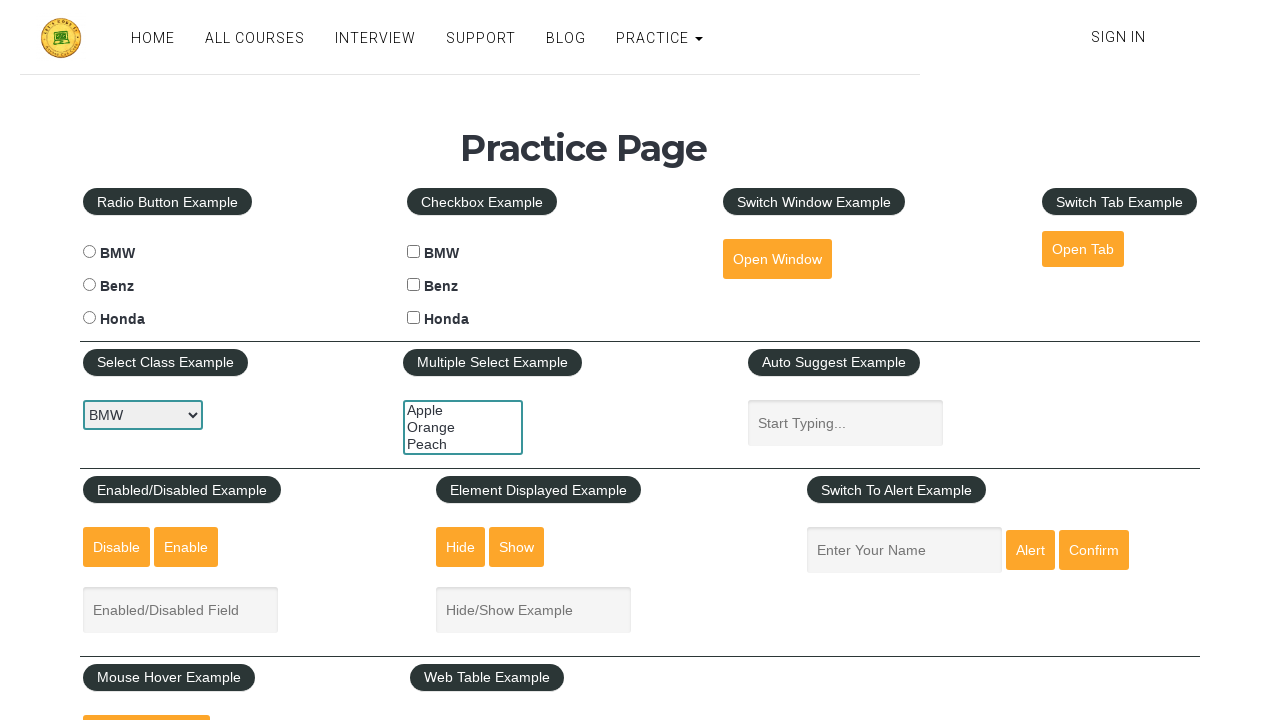

Filled name field with 'ALi' on #name
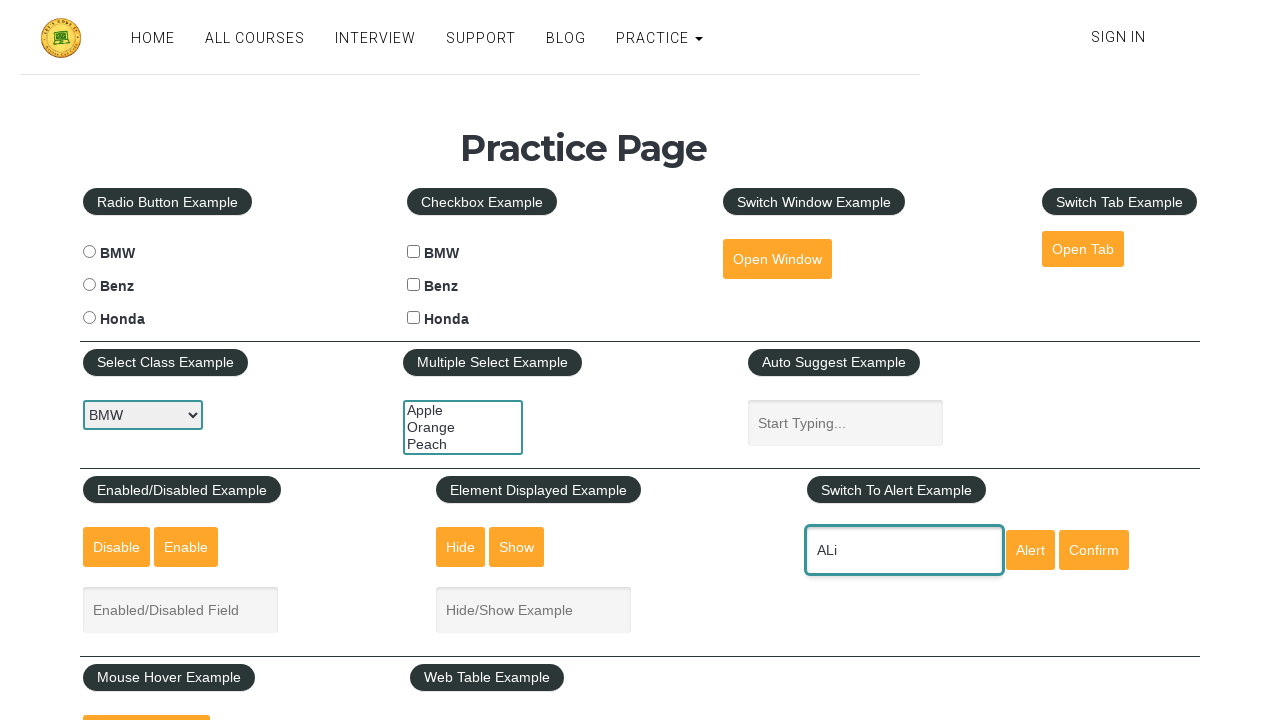

Clicked alert button to trigger first alert at (1030, 550) on #alertbtn
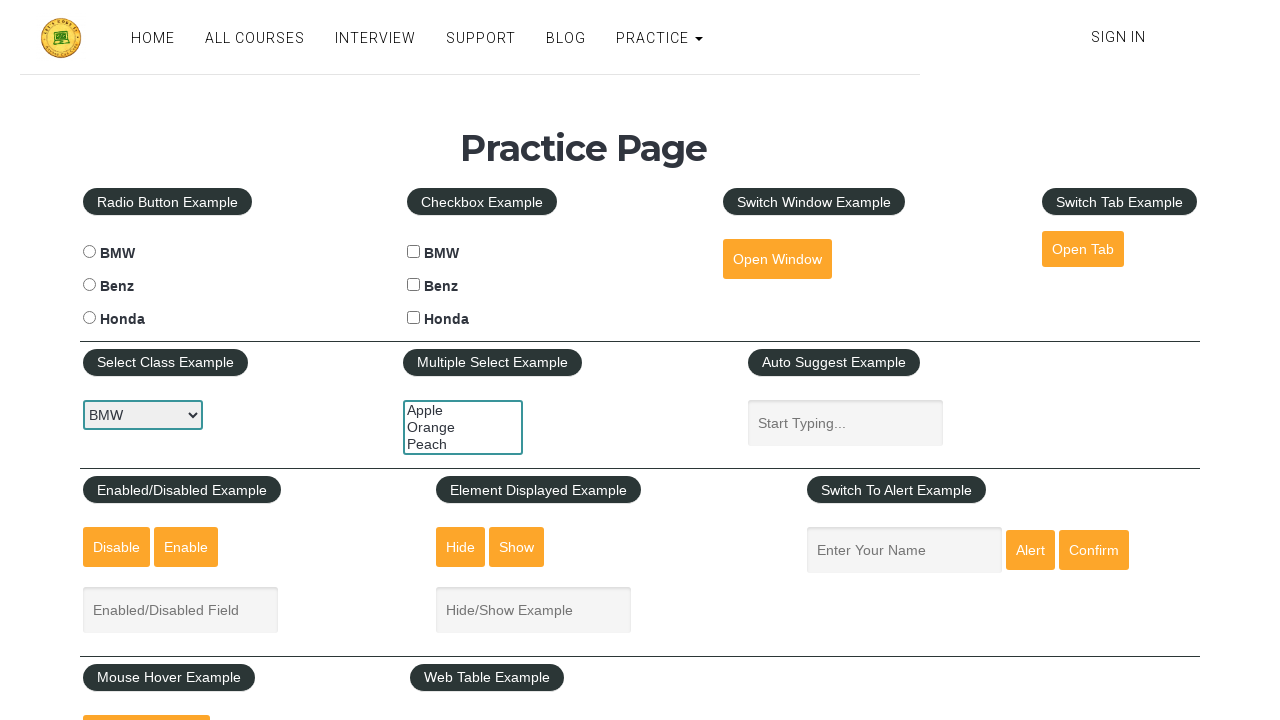

Accepted first alert dialog
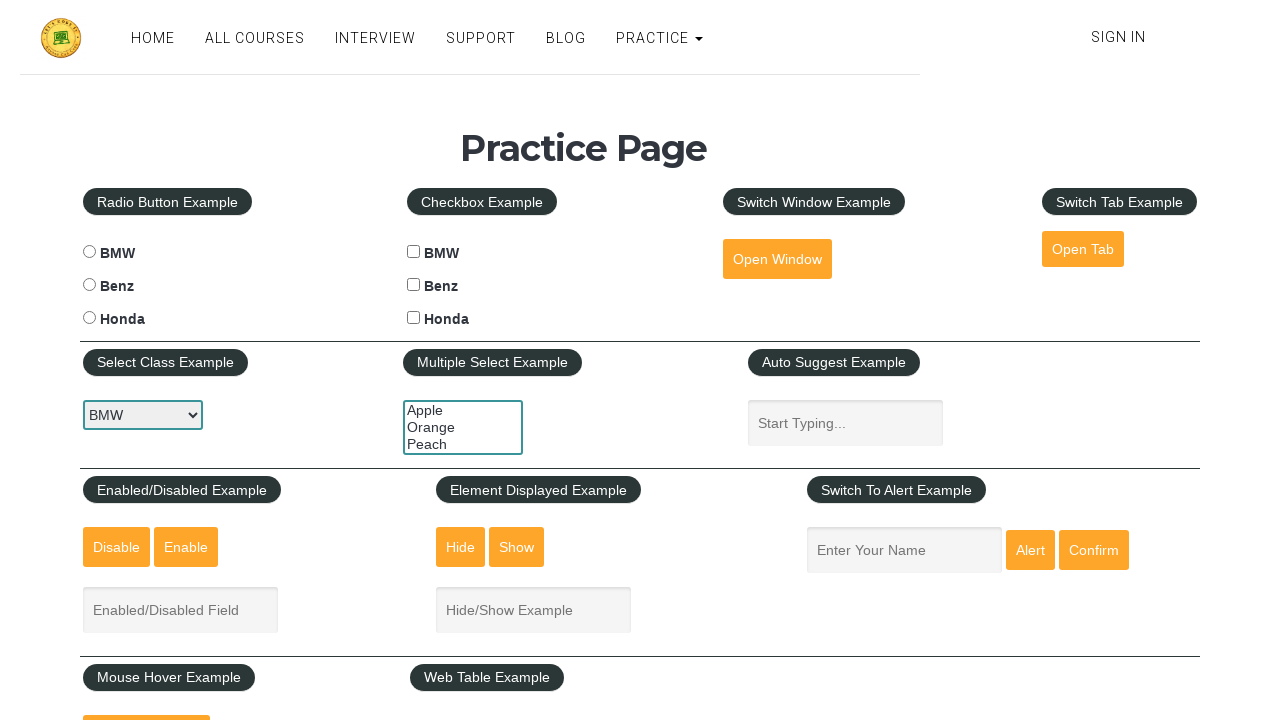

Filled name field with 'ALi' again on #name
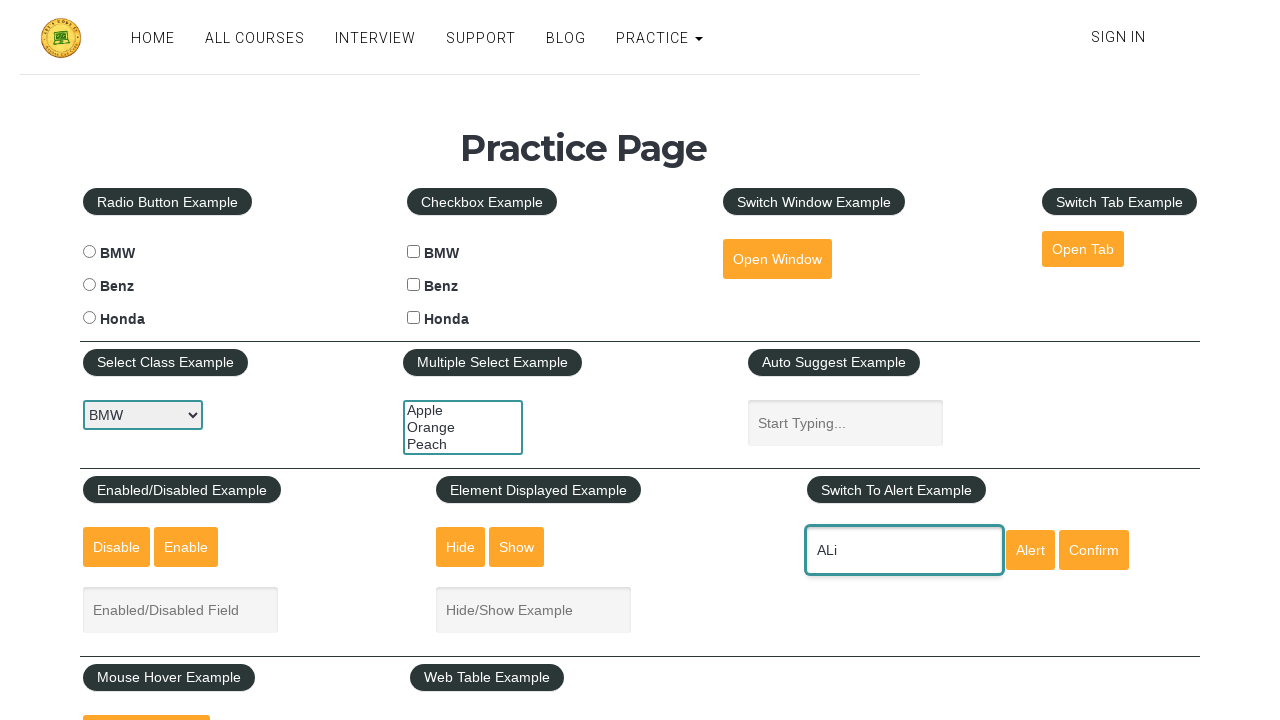

Clicked alert button to trigger second alert at (1030, 550) on #alertbtn
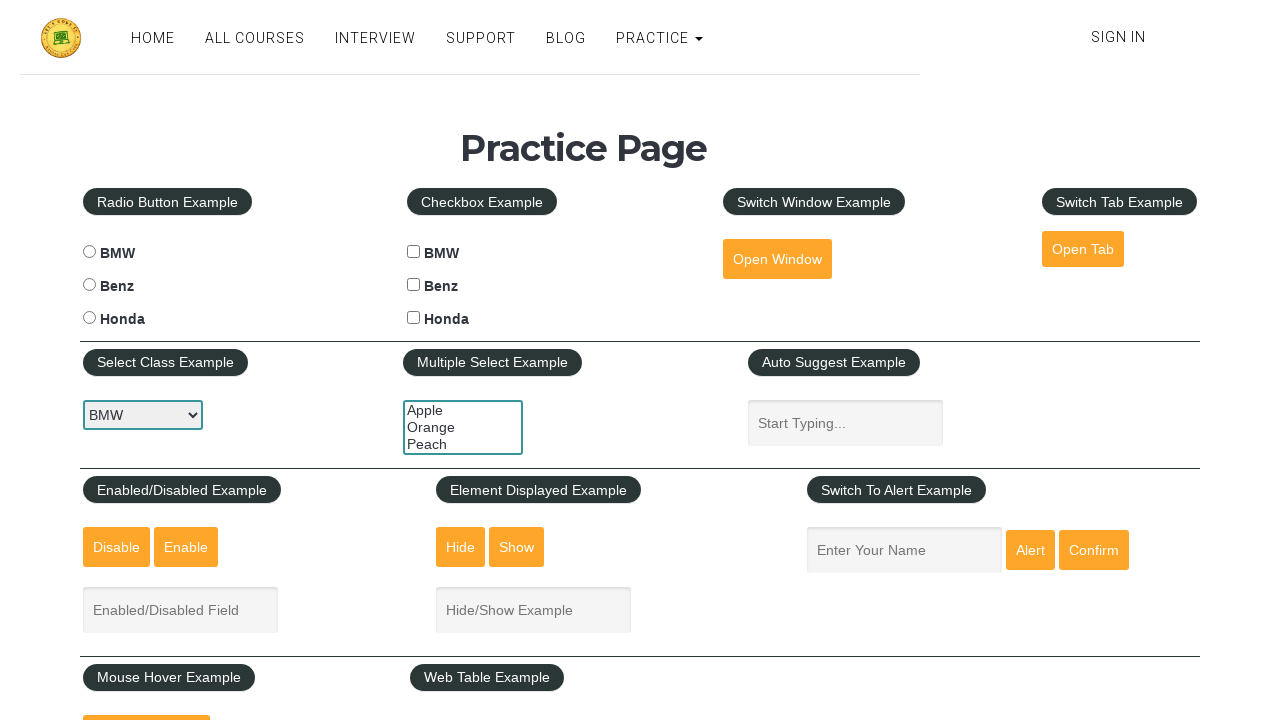

Dismissed second alert dialog
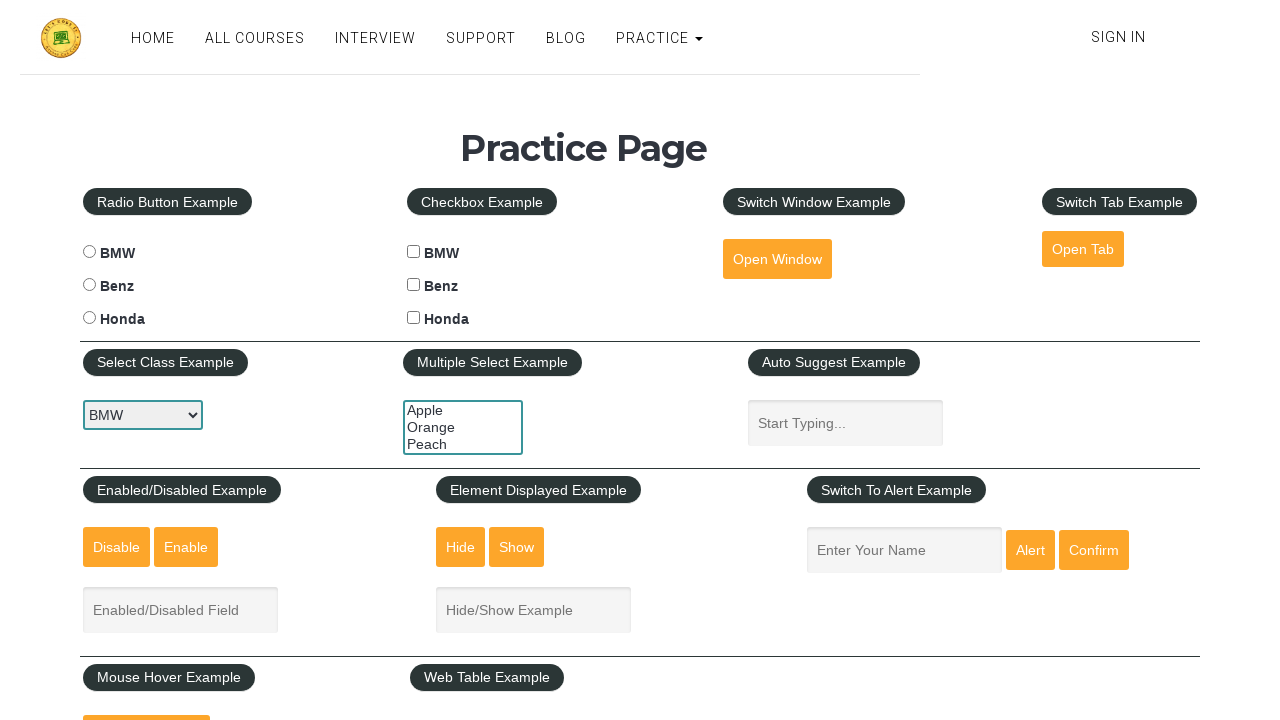

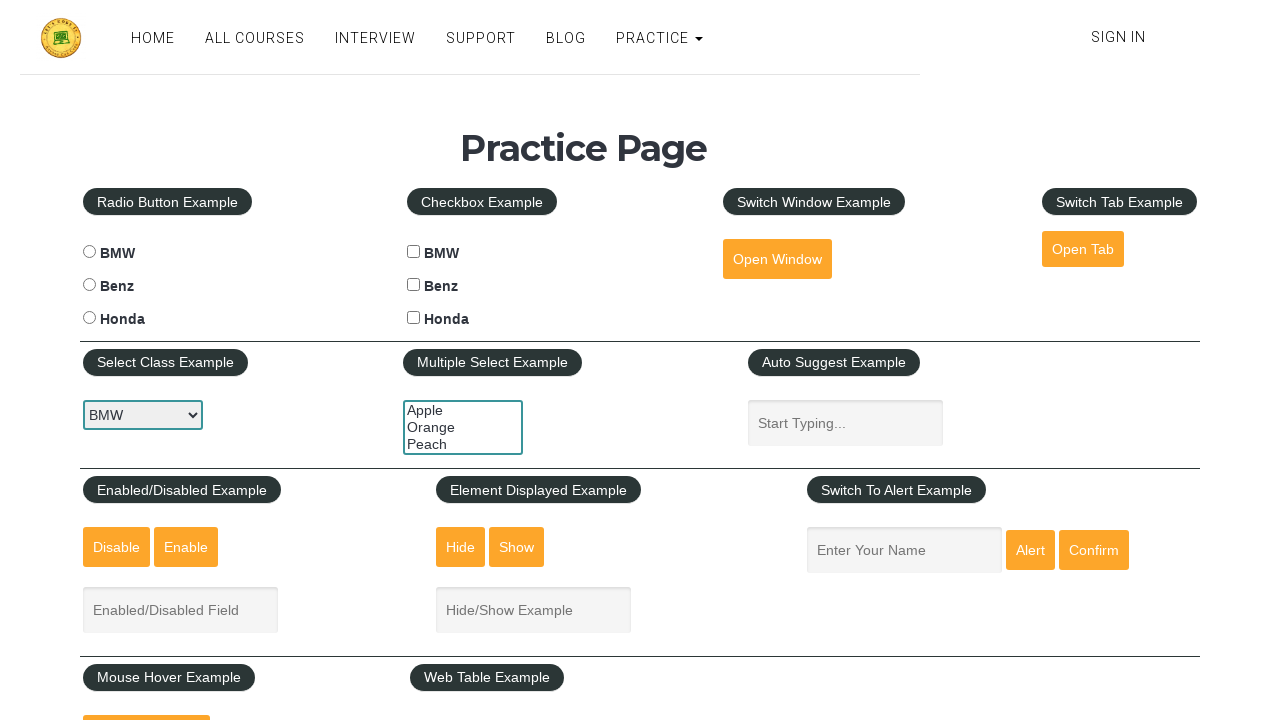